Navigates to FirstCry website and verifies that links are present on the page

Starting URL: https://www.firstcry.com/

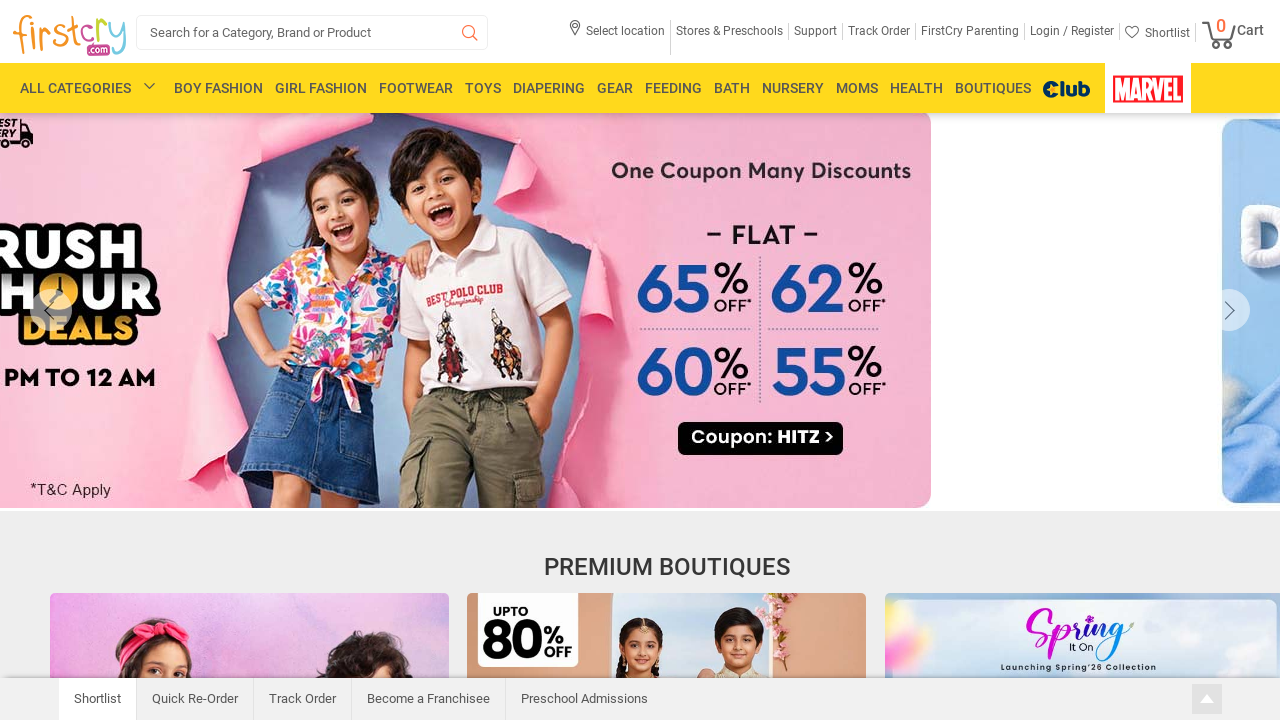

Navigated to FirstCry website
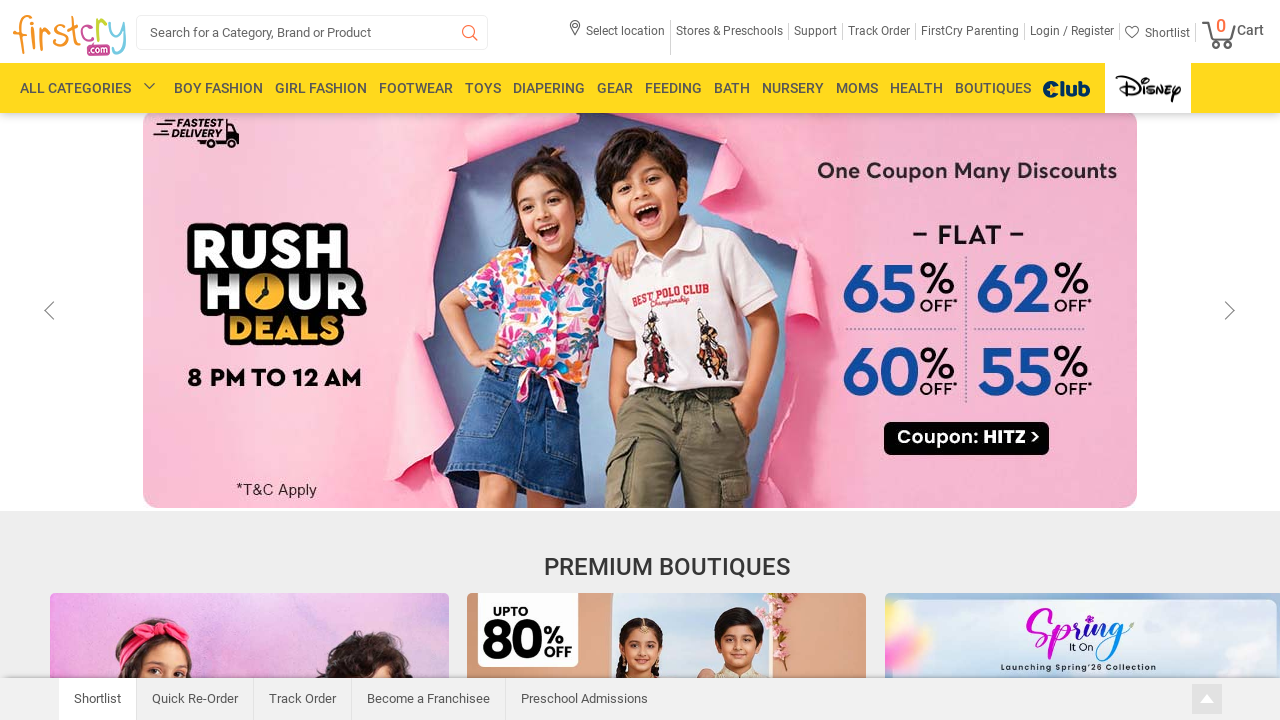

Waited for anchor tags to load on the page
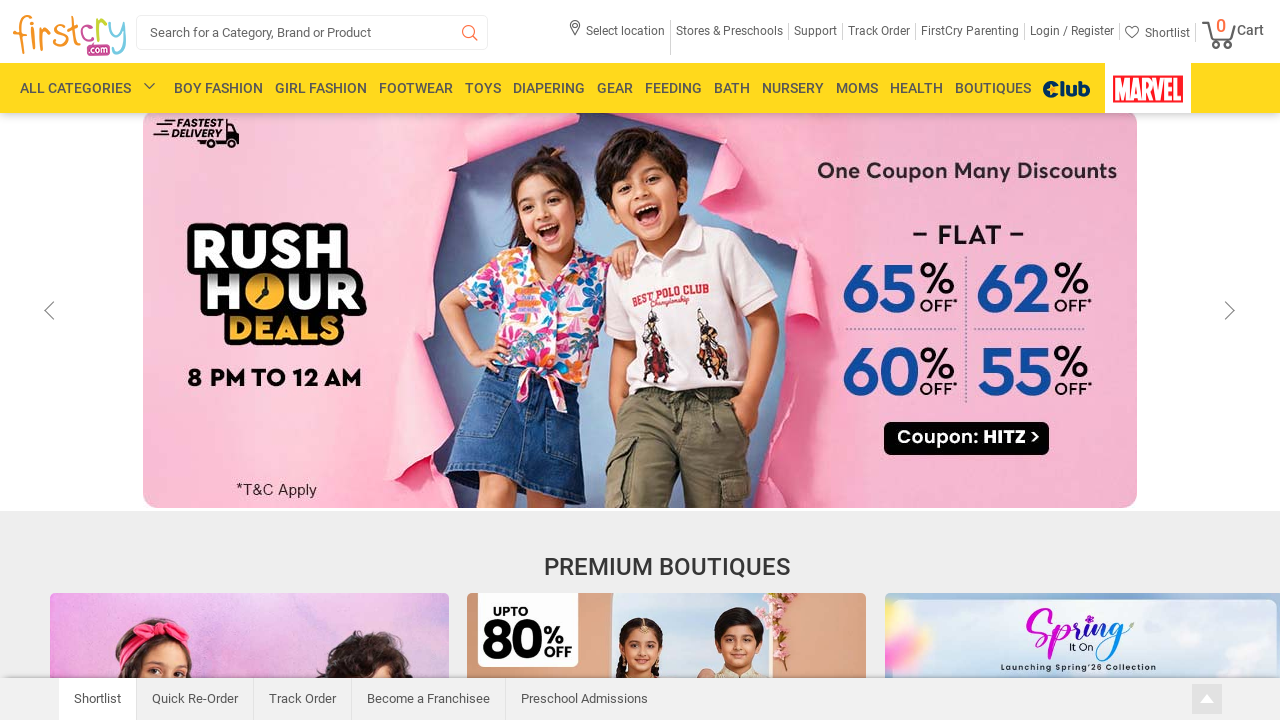

Found 2583 links on the page
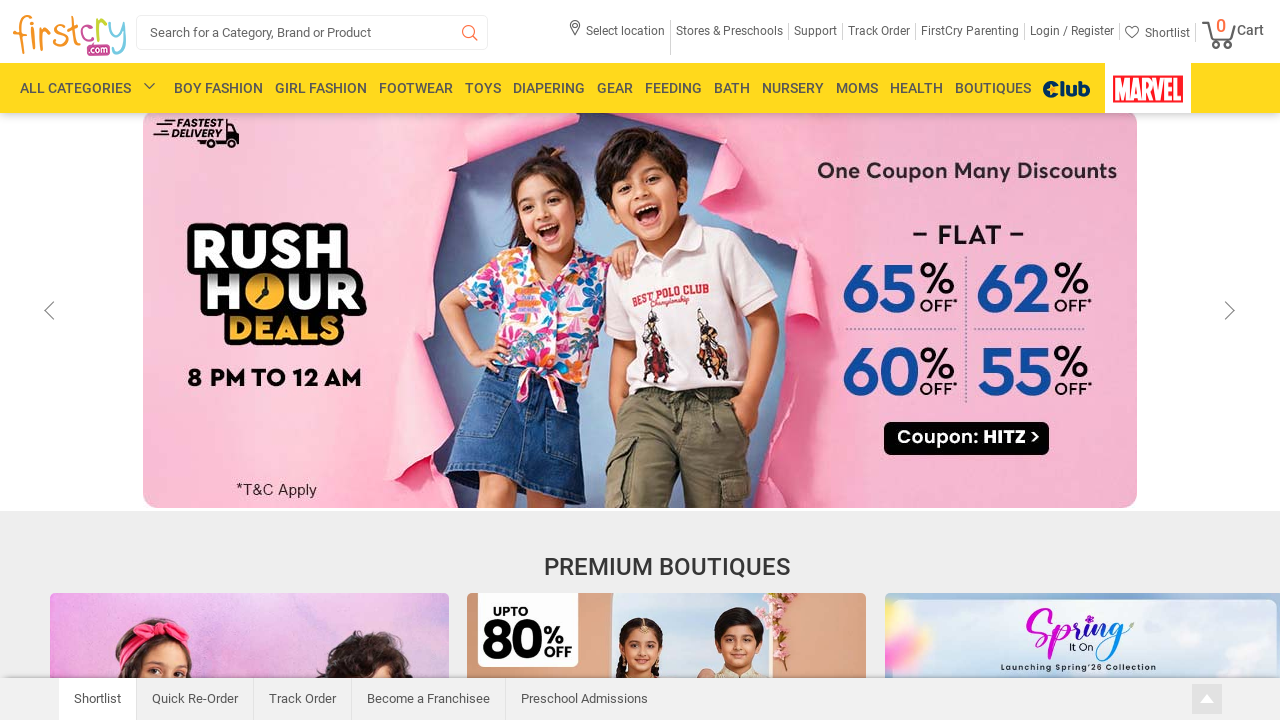

Verified that links are present on FirstCry homepage
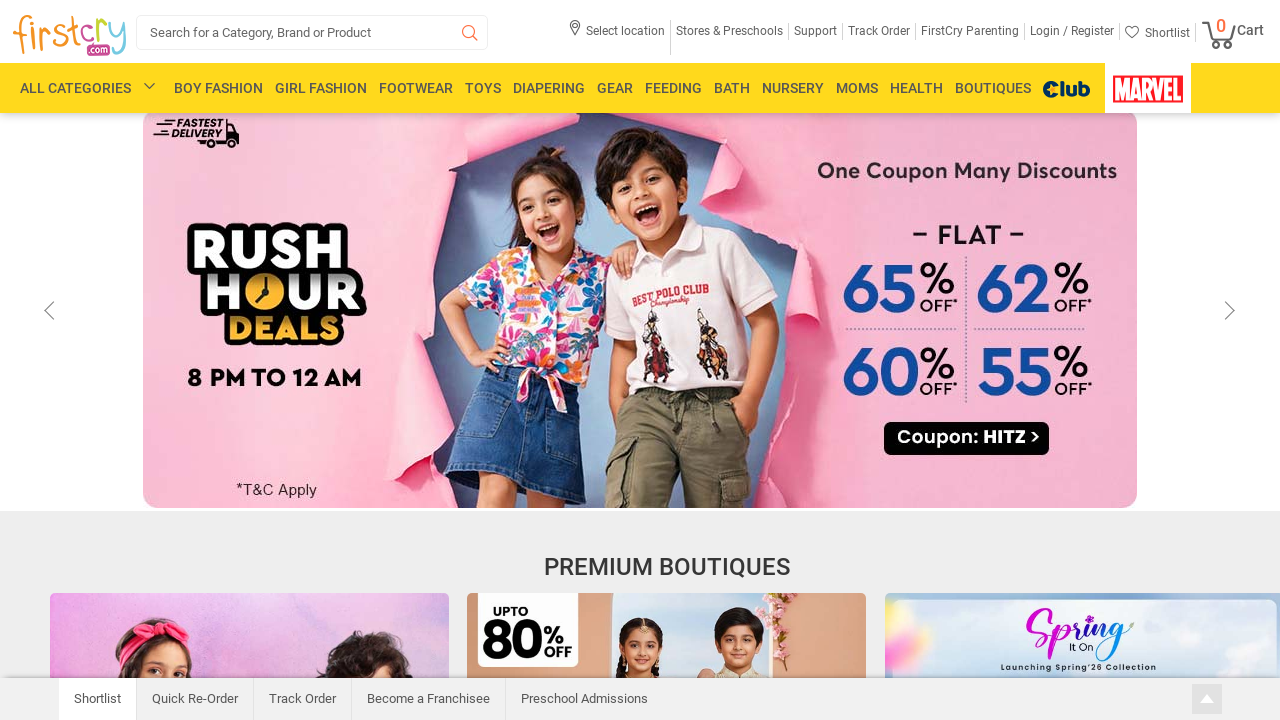

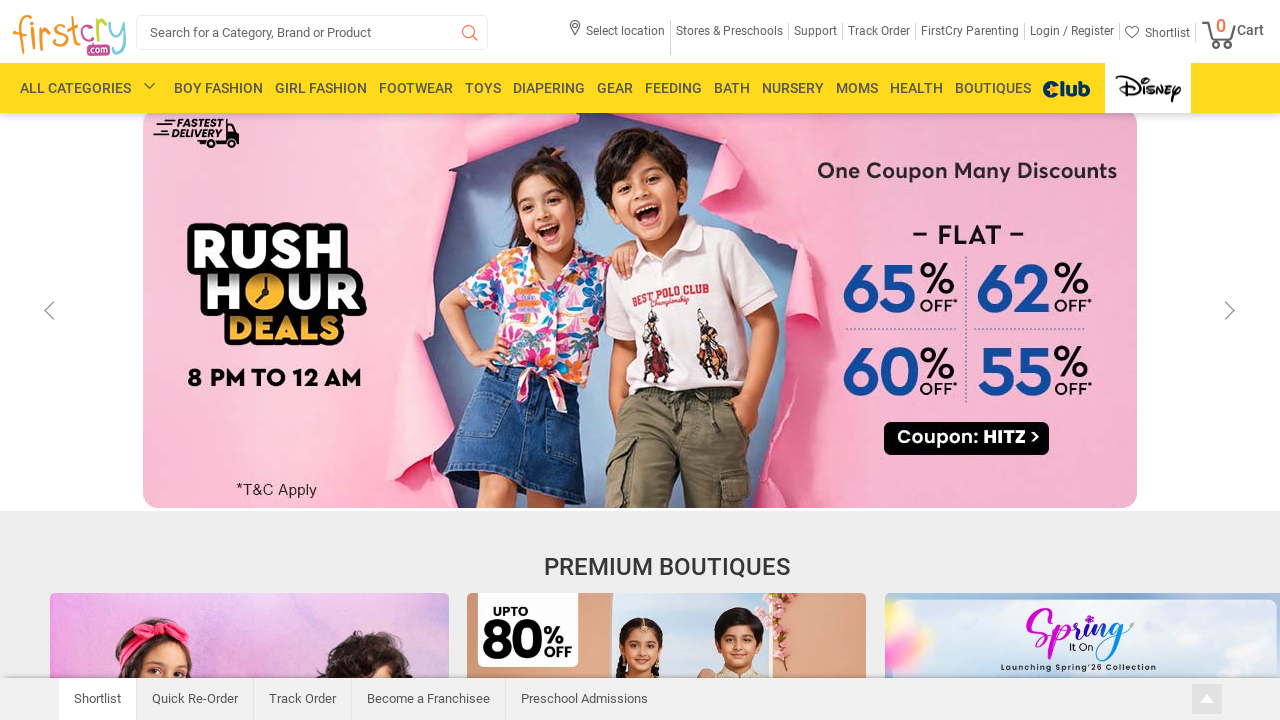